Tests removing a checkbox dynamically and then adding it back

Starting URL: https://the-internet.herokuapp.com/dynamic_controls

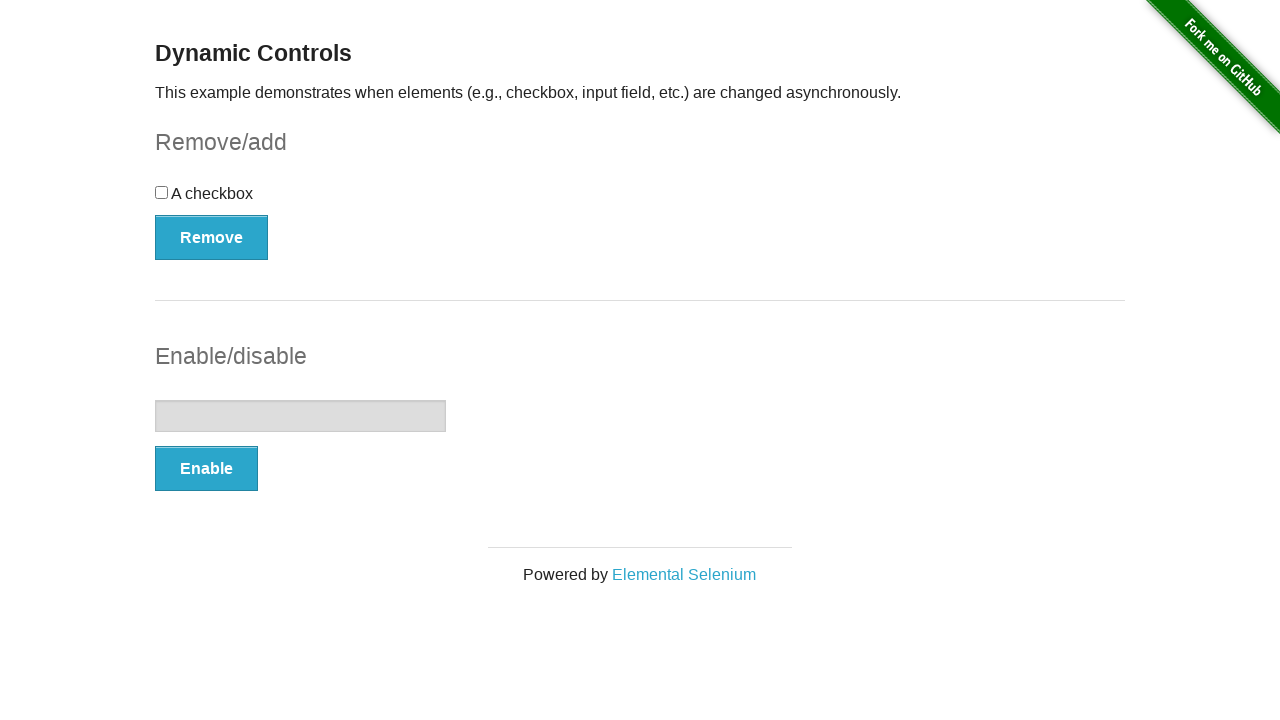

Clicked checkbox to ensure it is checked at (162, 192) on xpath=//div[@id='checkbox']//input
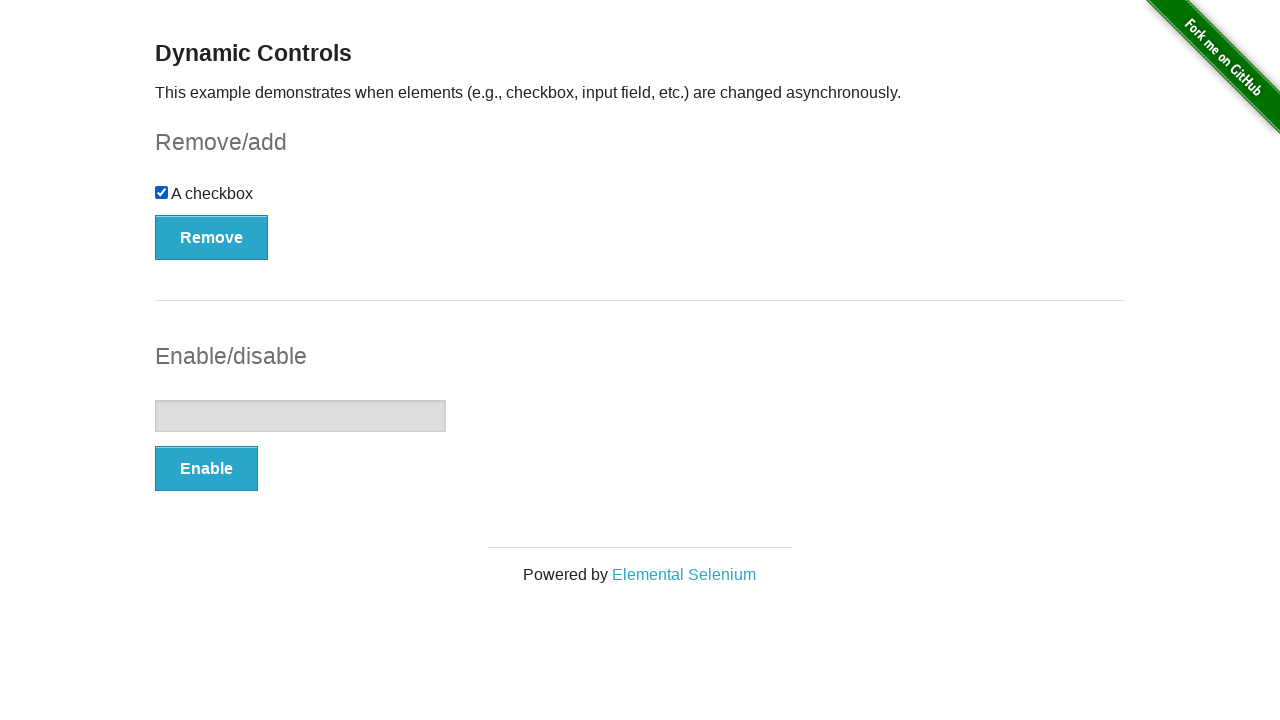

Clicked Remove button to dynamically remove checkbox at (212, 237) on xpath=//button[contains(text(),'Remove')]
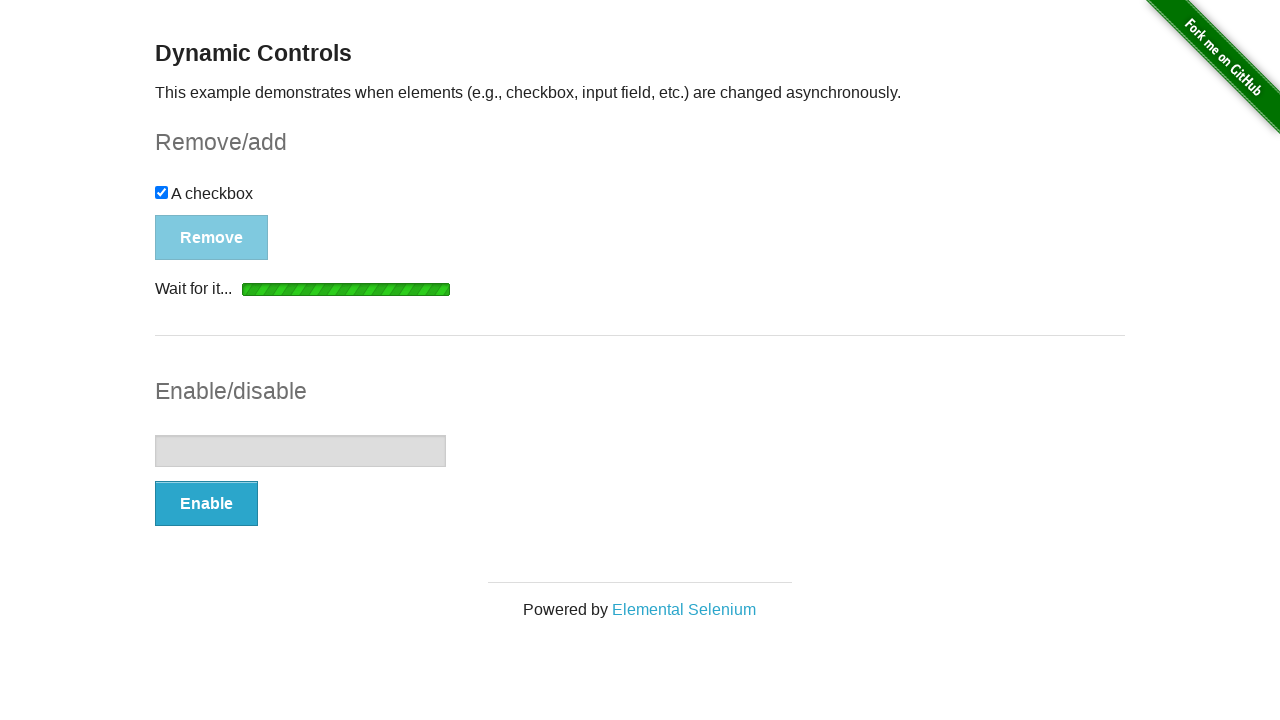

Waited for removal message to appear
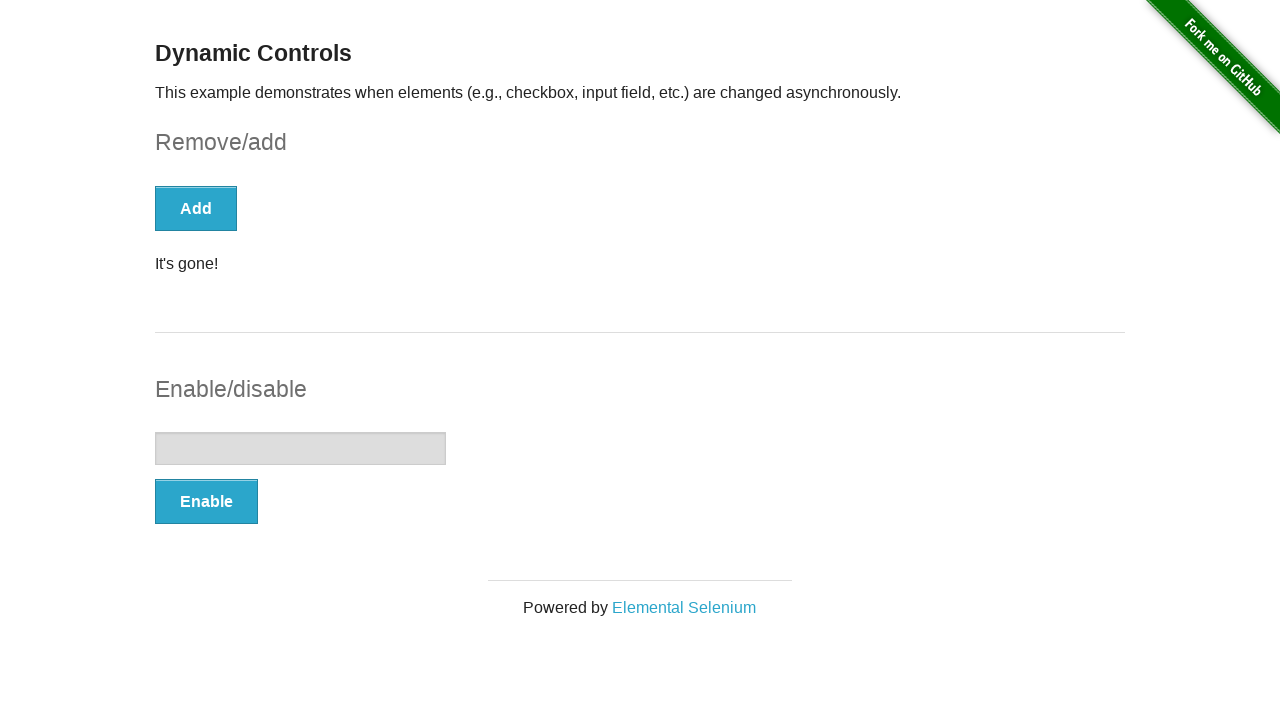

Clicked Add button to restore checkbox at (196, 208) on xpath=//button[contains(text(),'Add')]
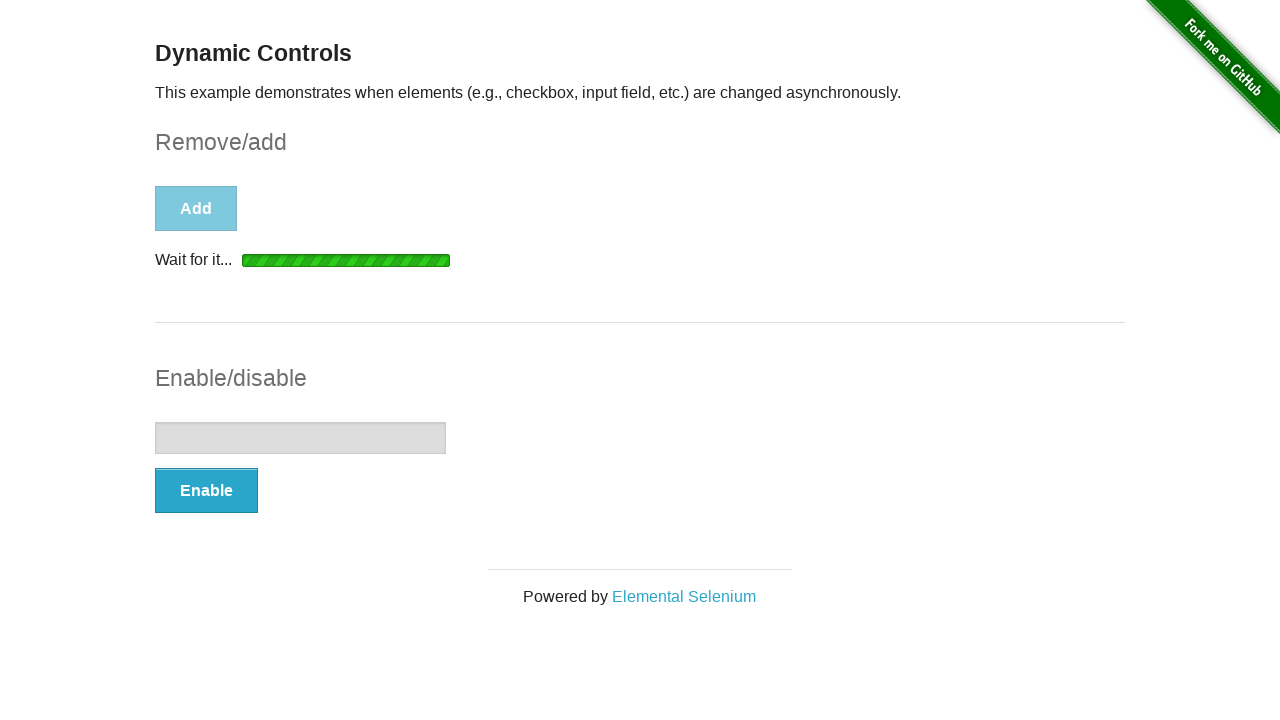

Waited for checkbox to reappear after being added back
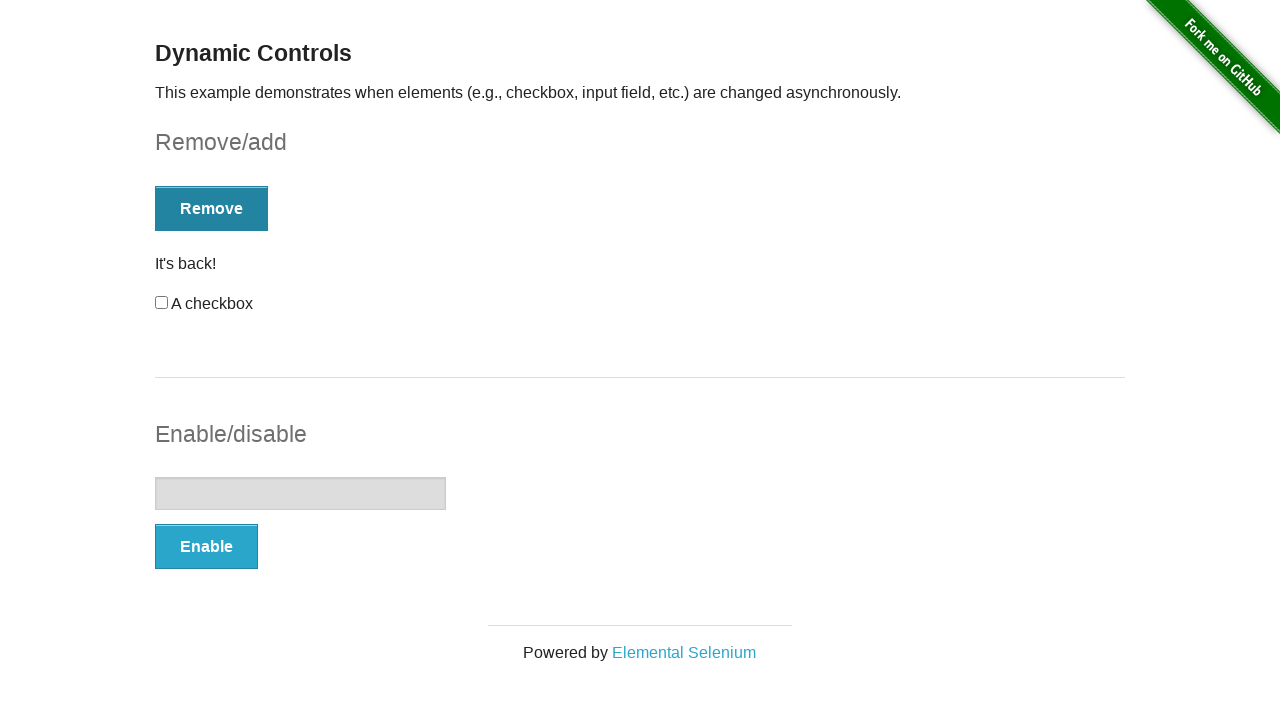

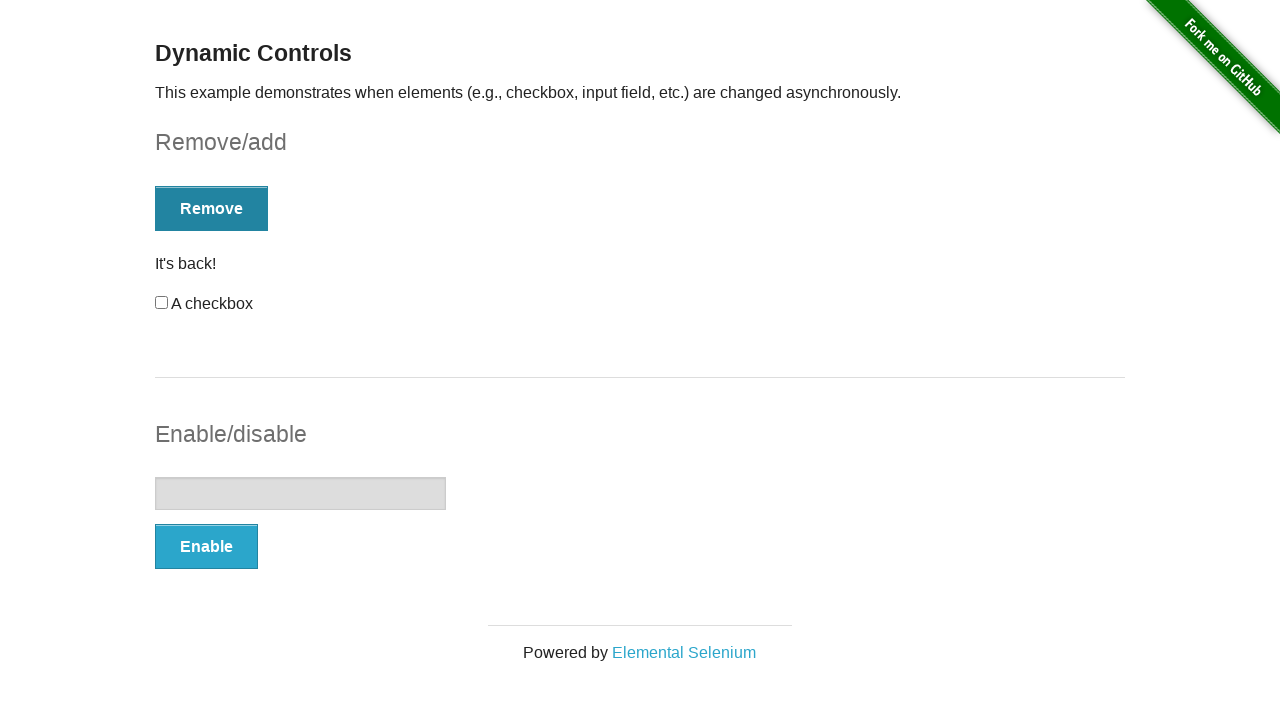